Tests dropdown selection functionality by selecting an option using visible text method

Starting URL: https://demoqa.com/select-menu

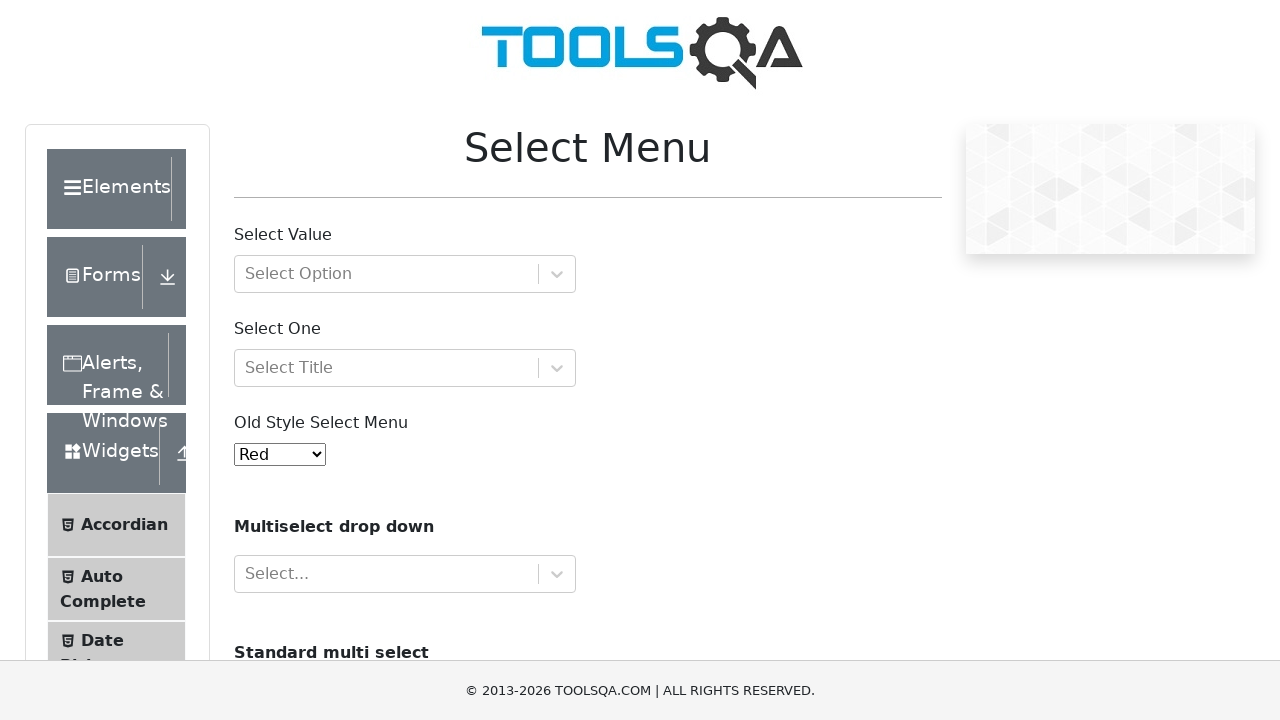

Located dropdown element #oldSelectMenu
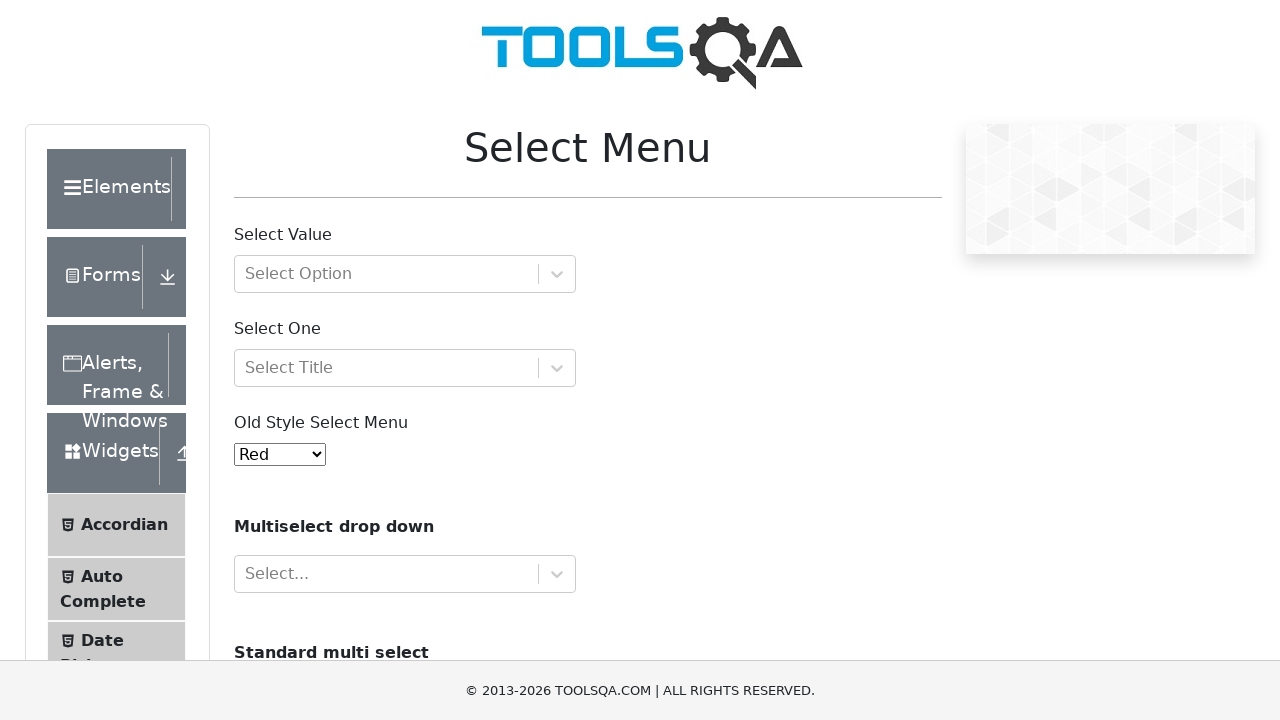

Selected 'Green' option from dropdown using visible text method on #oldSelectMenu
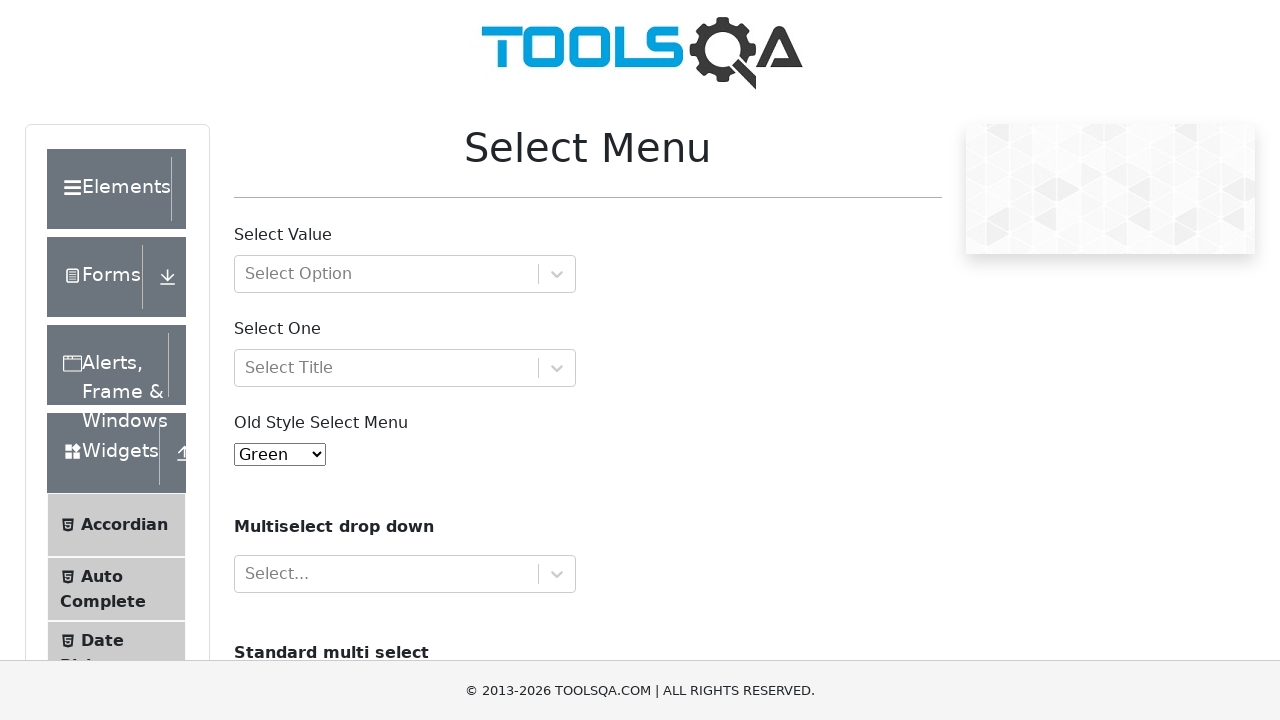

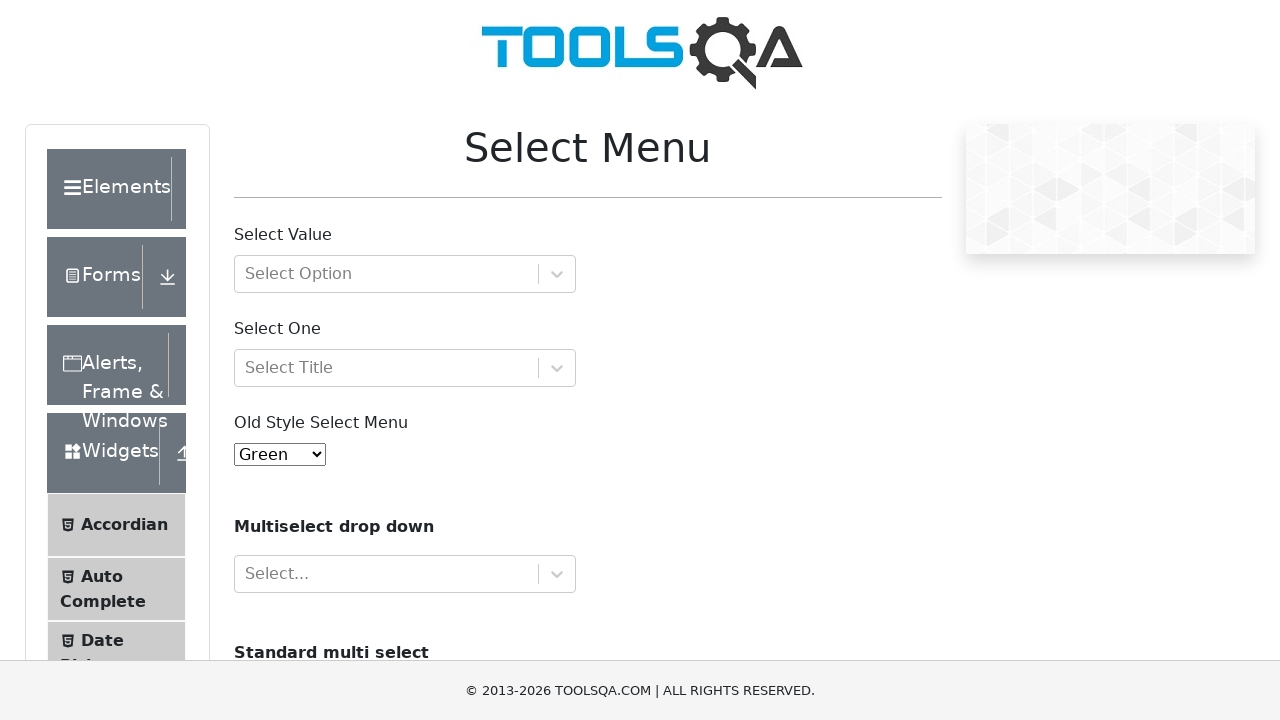